Tests the browser back button functionality when navigating between filter views

Starting URL: https://demo.playwright.dev/todomvc

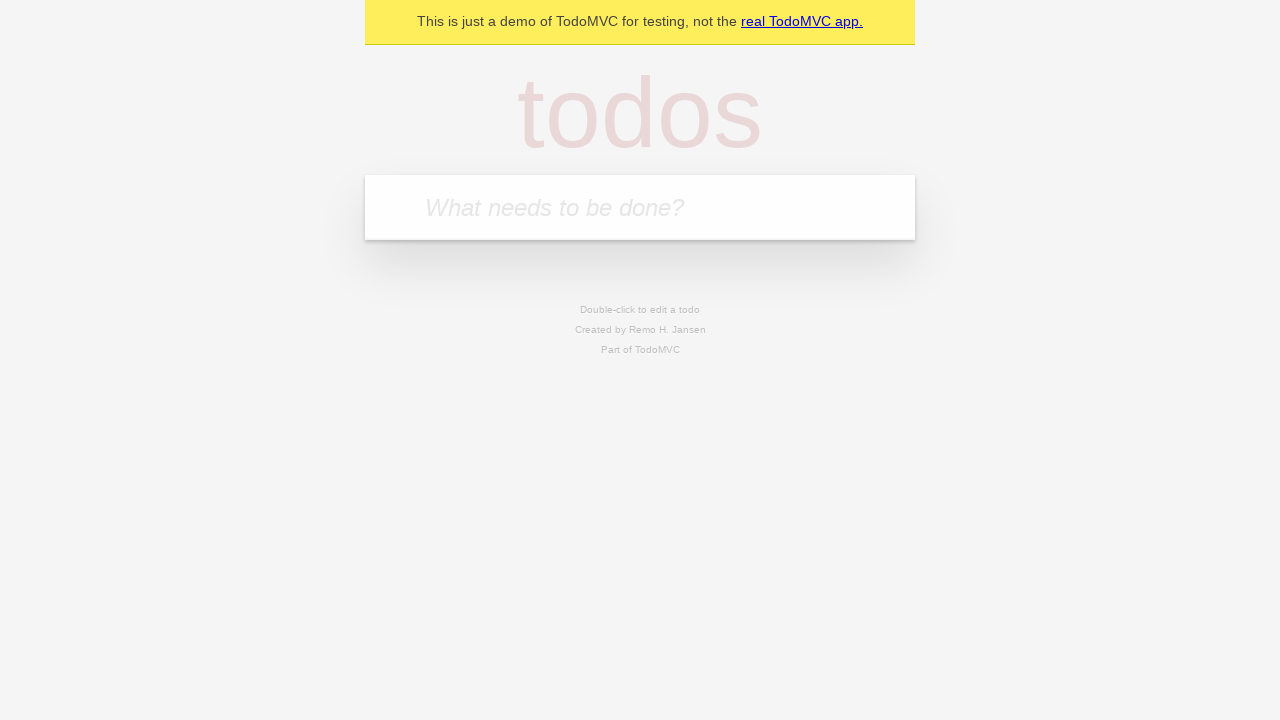

Filled todo input with 'buy some cheese' on internal:attr=[placeholder="What needs to be done?"i]
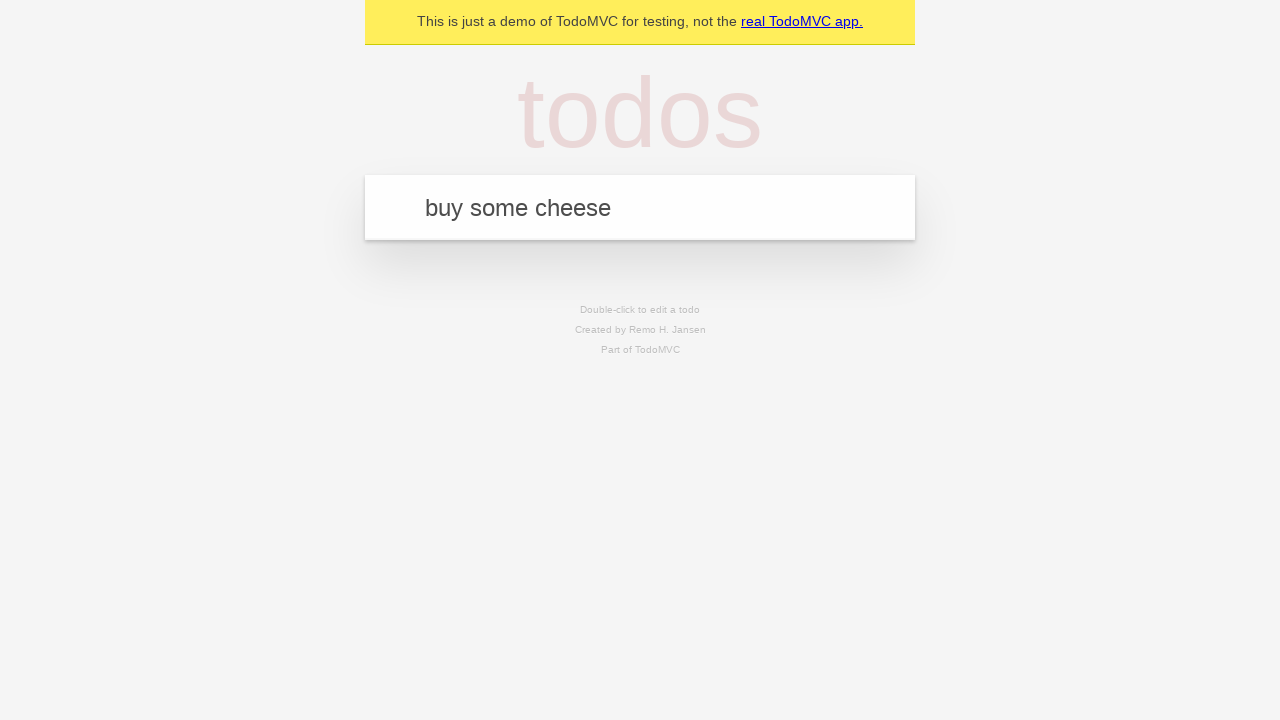

Pressed Enter to add first todo on internal:attr=[placeholder="What needs to be done?"i]
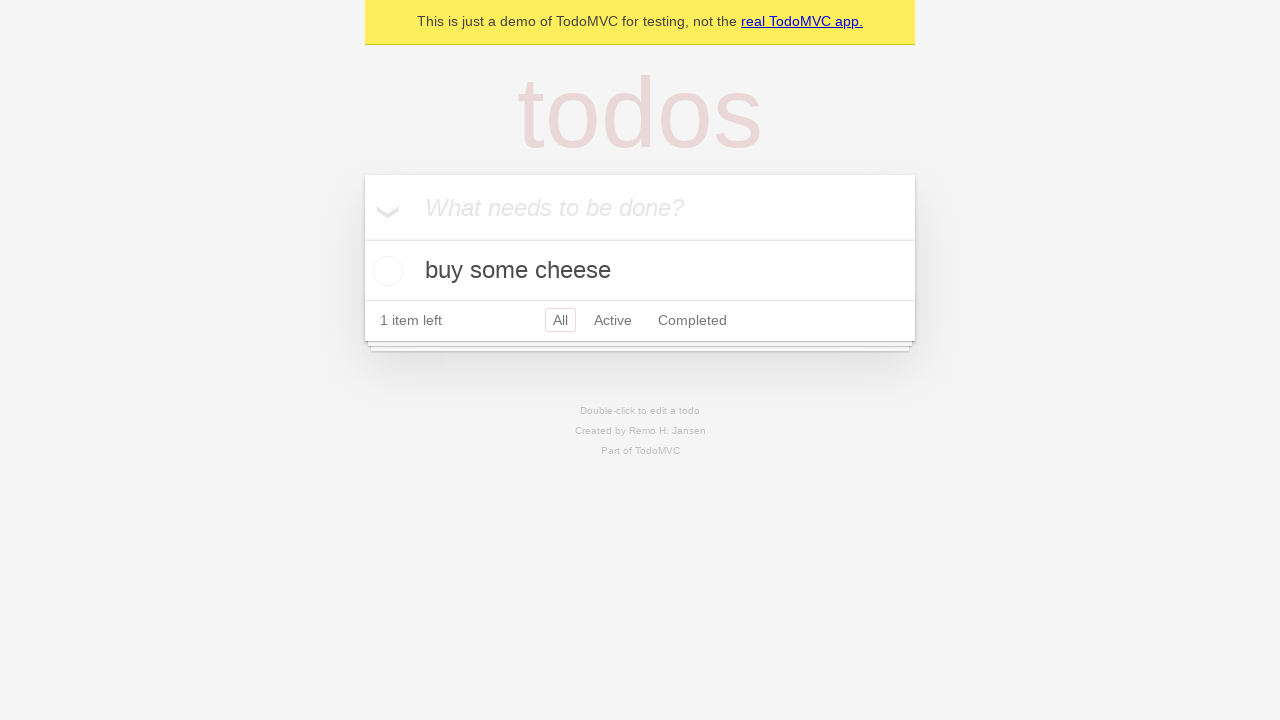

Filled todo input with 'feed the cat' on internal:attr=[placeholder="What needs to be done?"i]
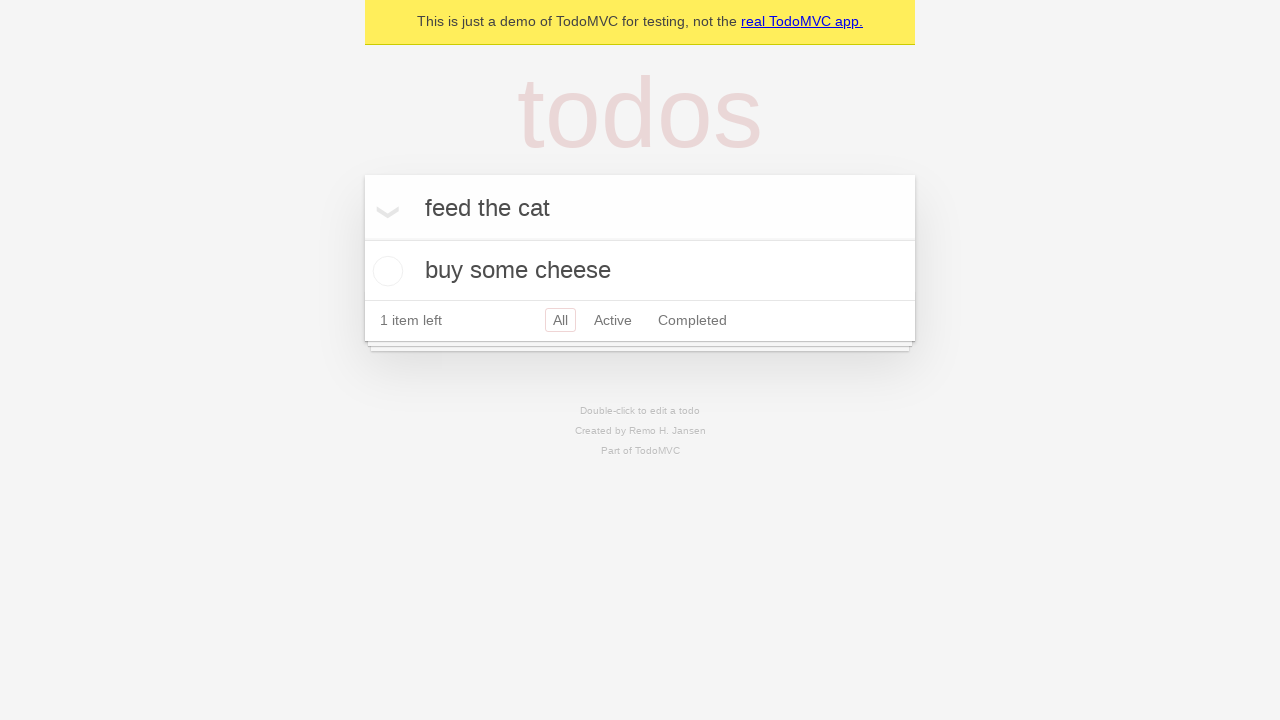

Pressed Enter to add second todo on internal:attr=[placeholder="What needs to be done?"i]
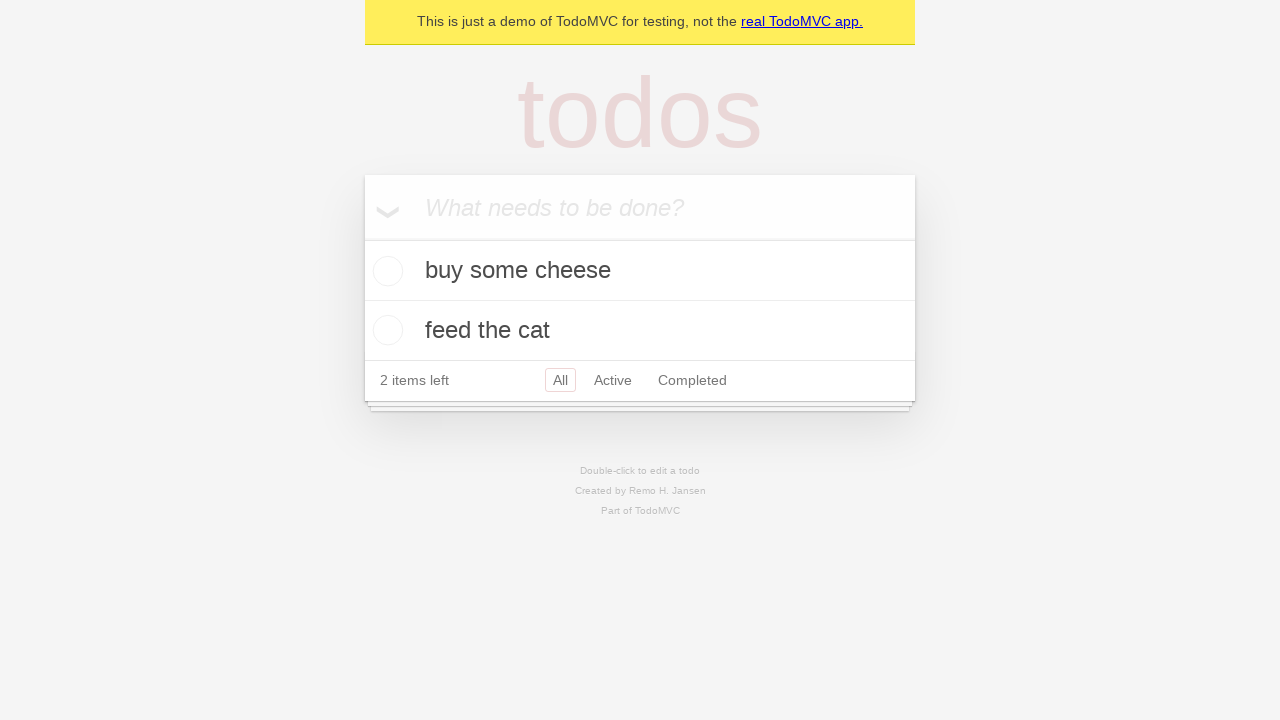

Filled todo input with 'book a doctors appointment' on internal:attr=[placeholder="What needs to be done?"i]
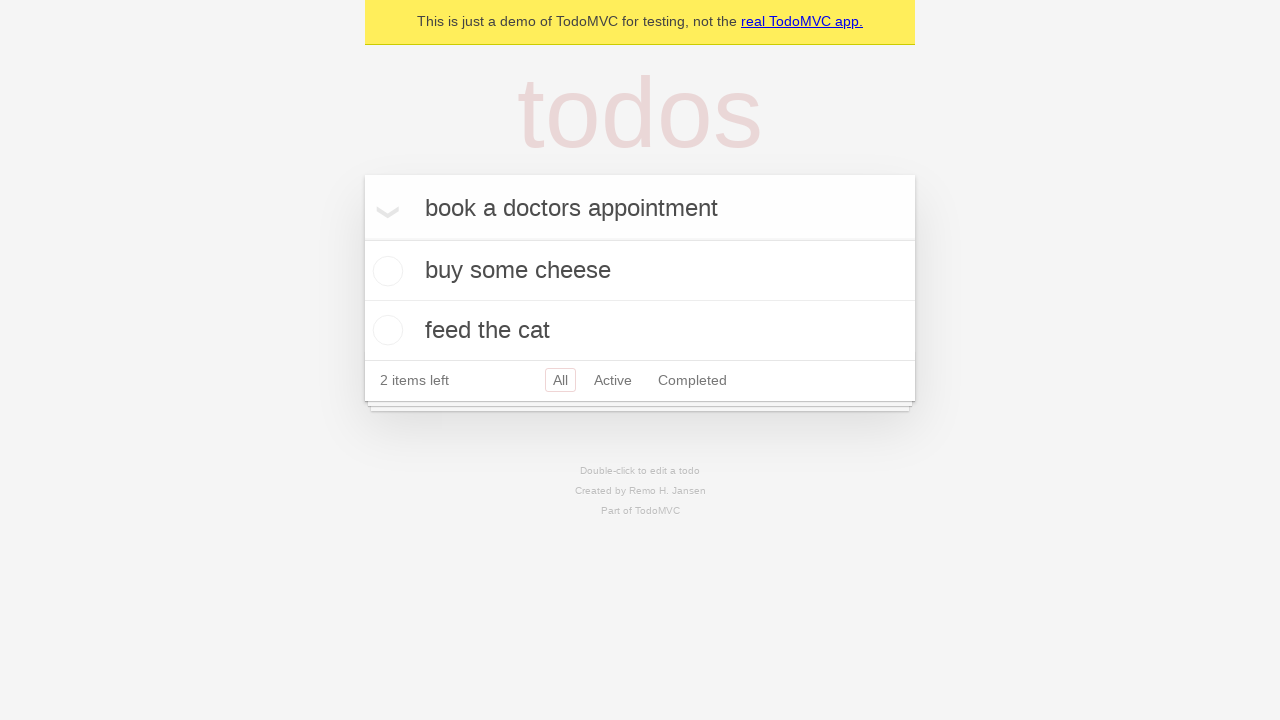

Pressed Enter to add third todo on internal:attr=[placeholder="What needs to be done?"i]
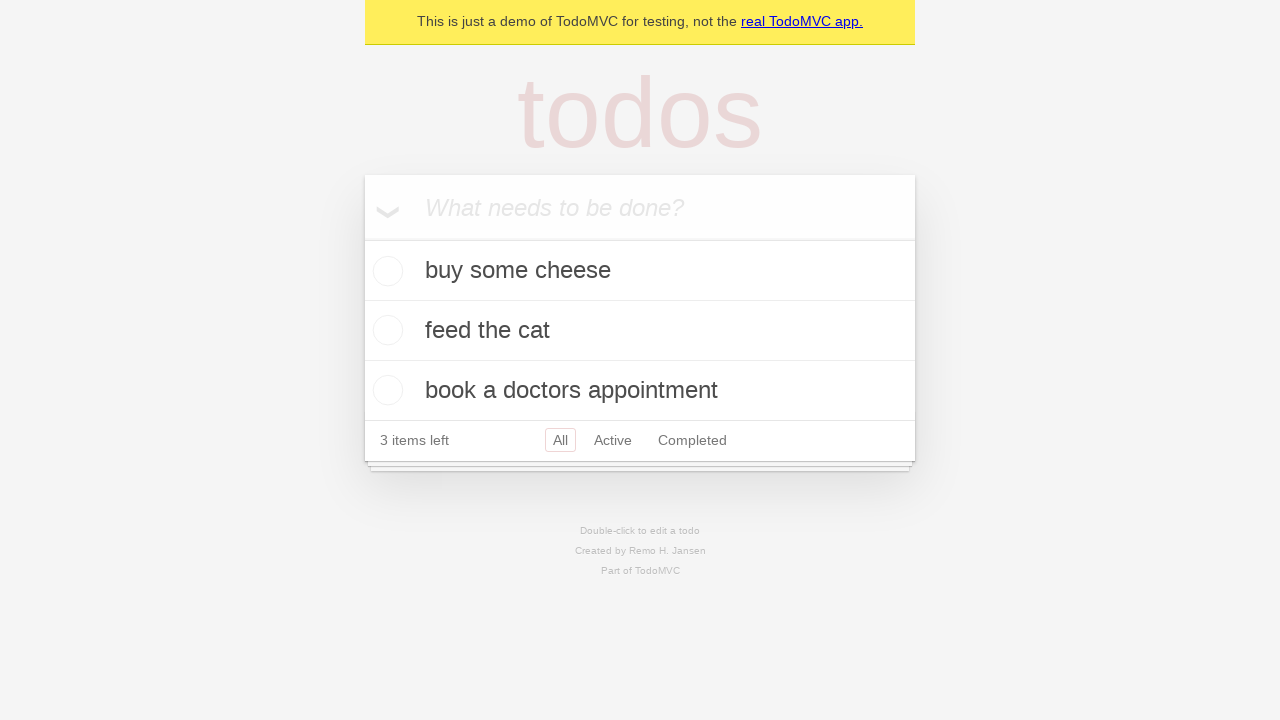

Waited for third todo item to load
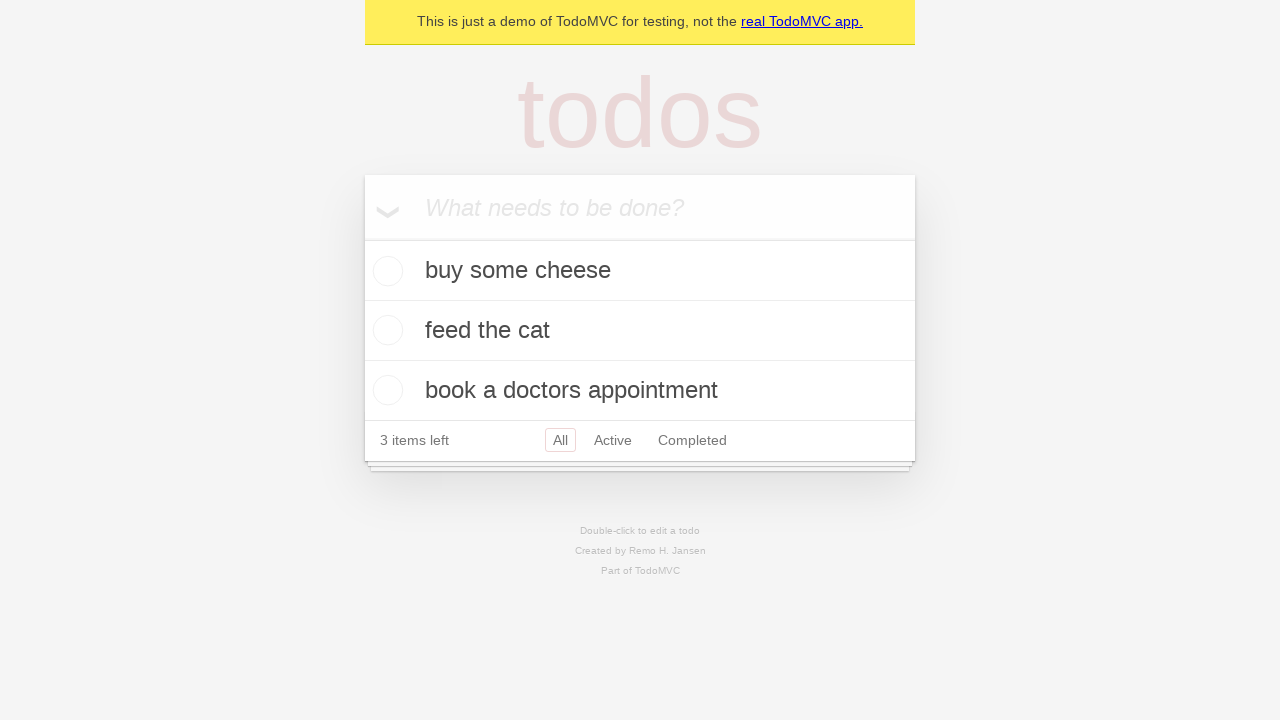

Checked the second todo item at (385, 330) on [data-testid='todo-item'] >> nth=1 >> internal:role=checkbox
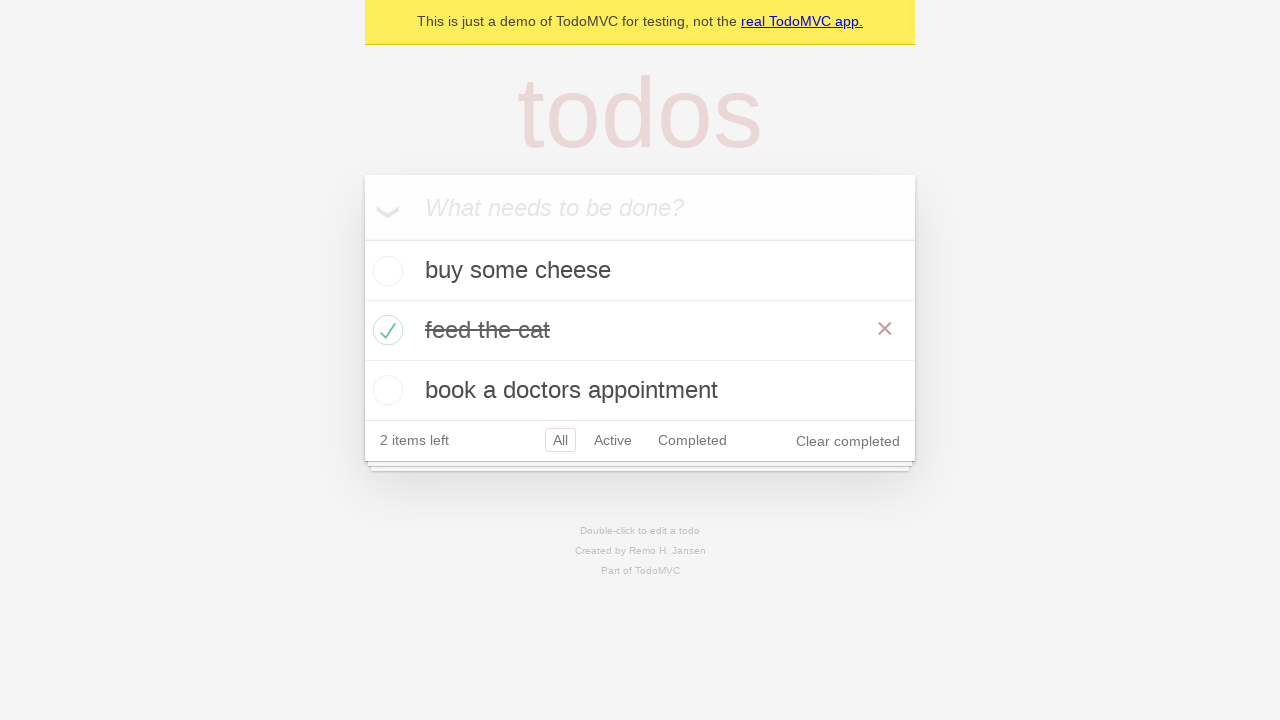

Clicked 'All' filter link at (560, 440) on internal:role=link[name="All"i]
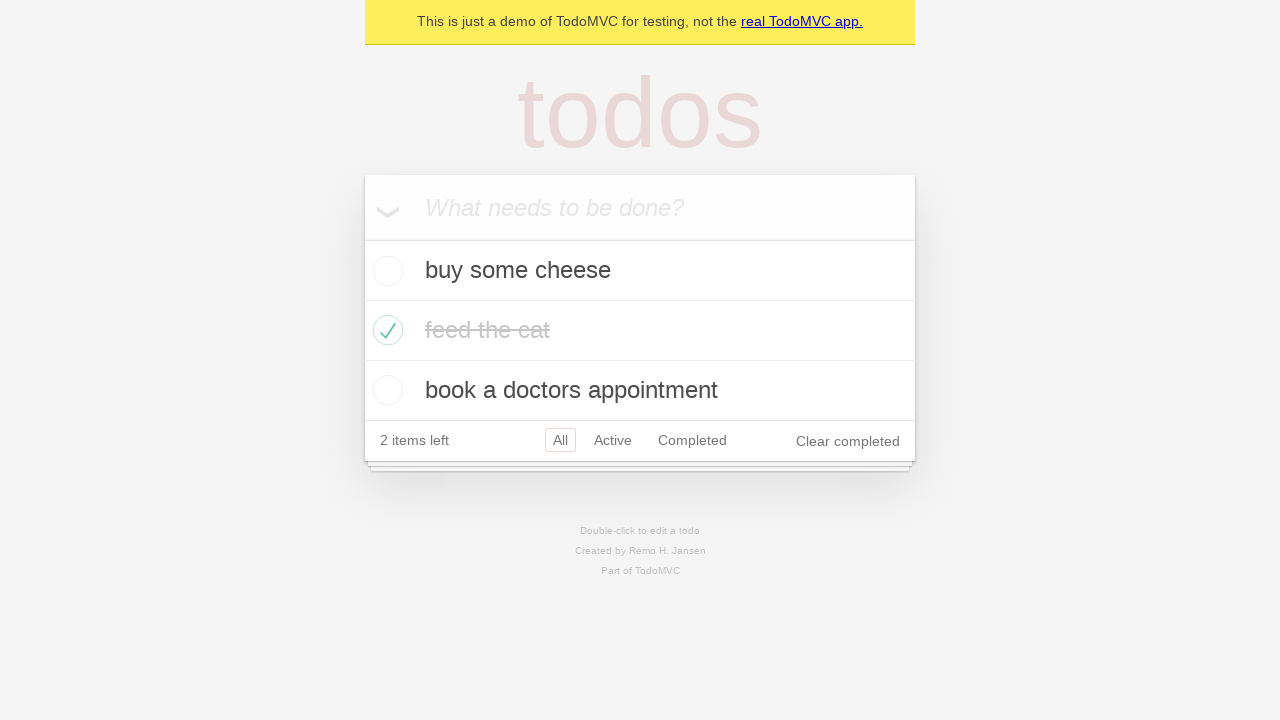

Clicked 'Active' filter link at (613, 440) on internal:role=link[name="Active"i]
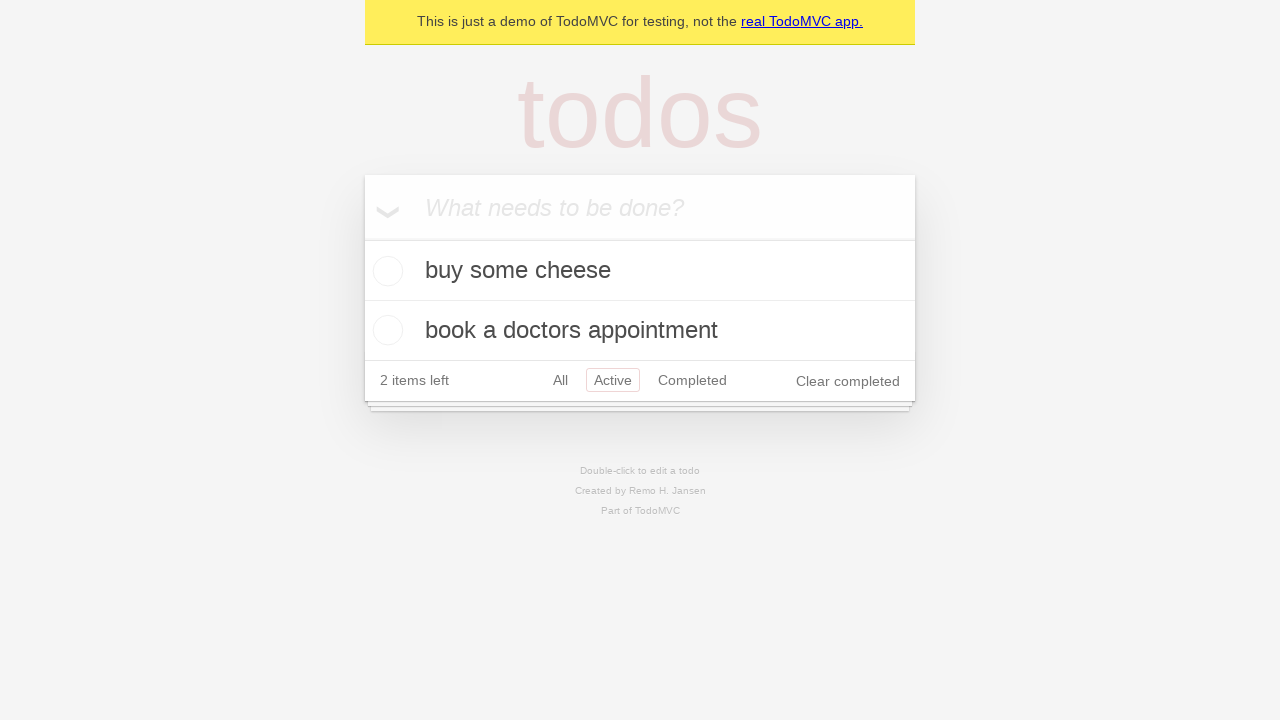

Clicked 'Completed' filter link at (692, 380) on internal:role=link[name="Completed"i]
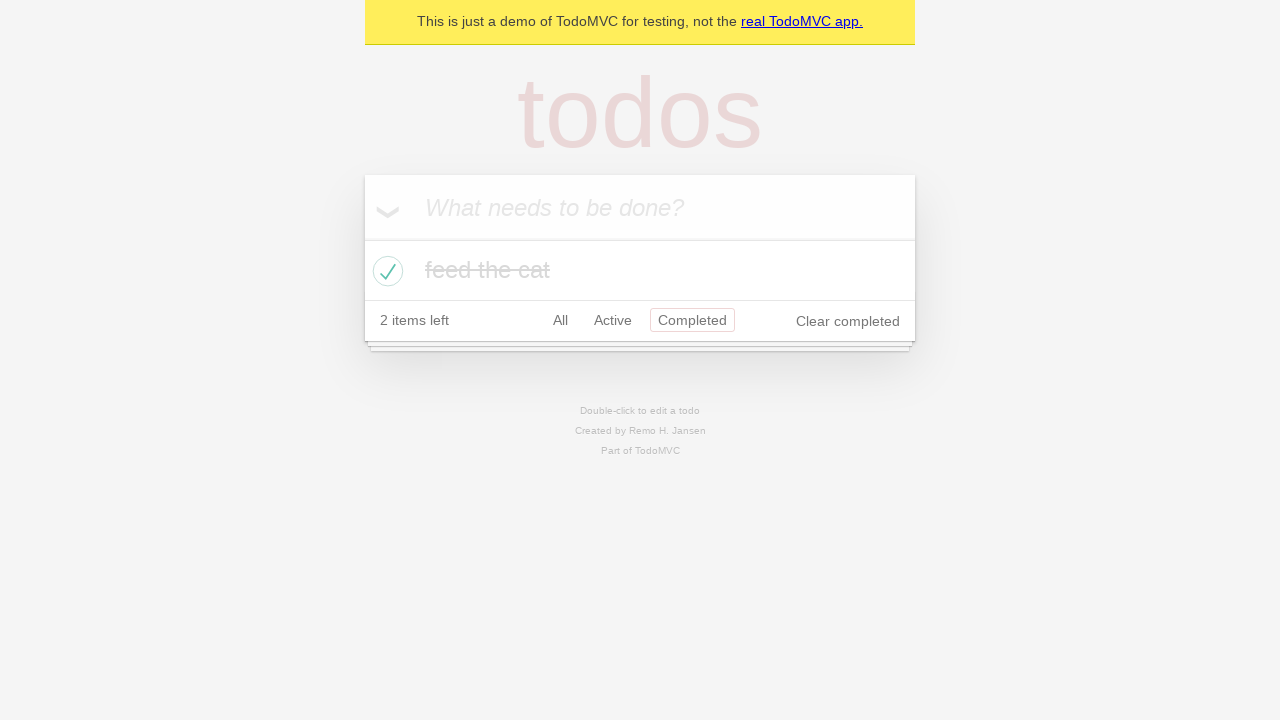

Used browser back button to navigate from Completed filter
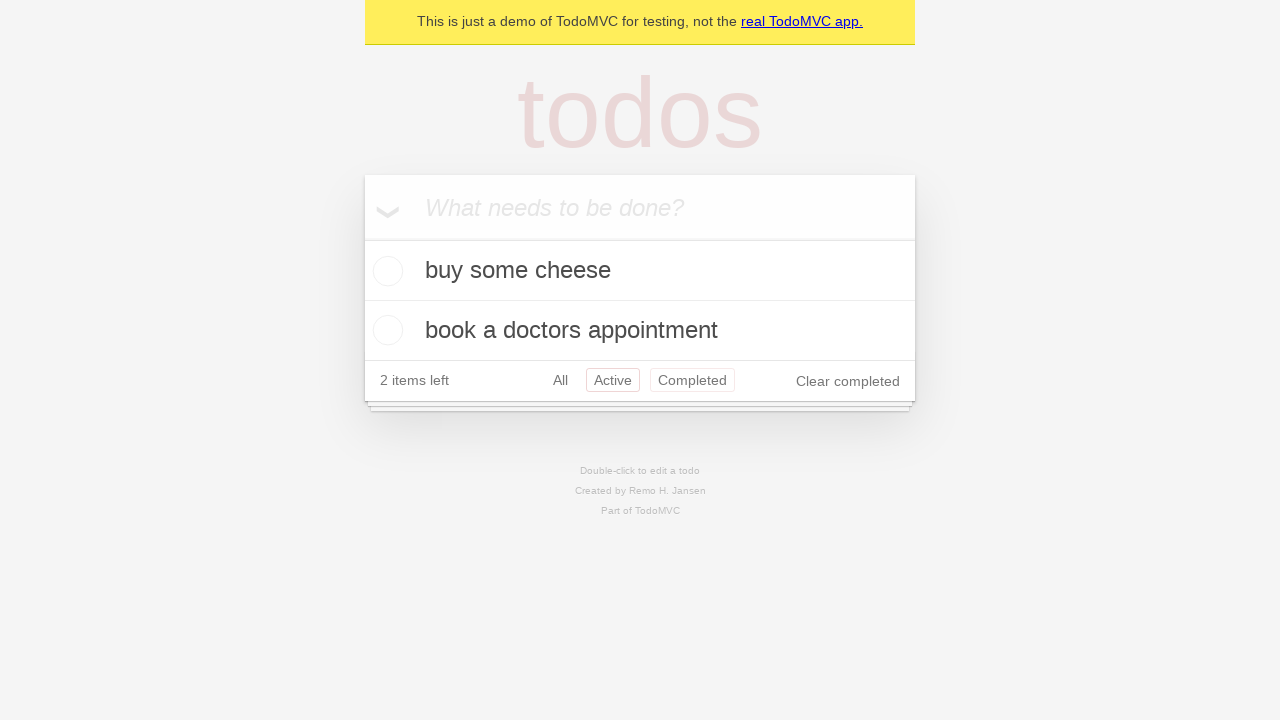

Used browser back button to navigate from Active filter
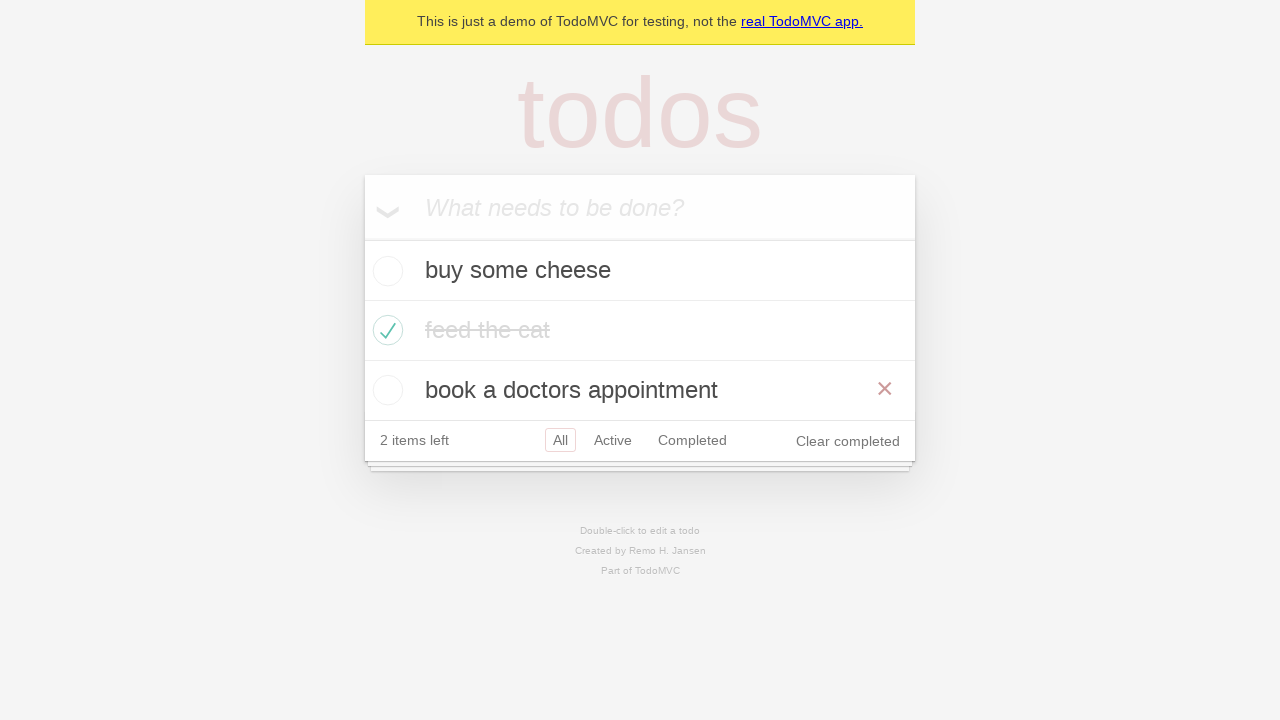

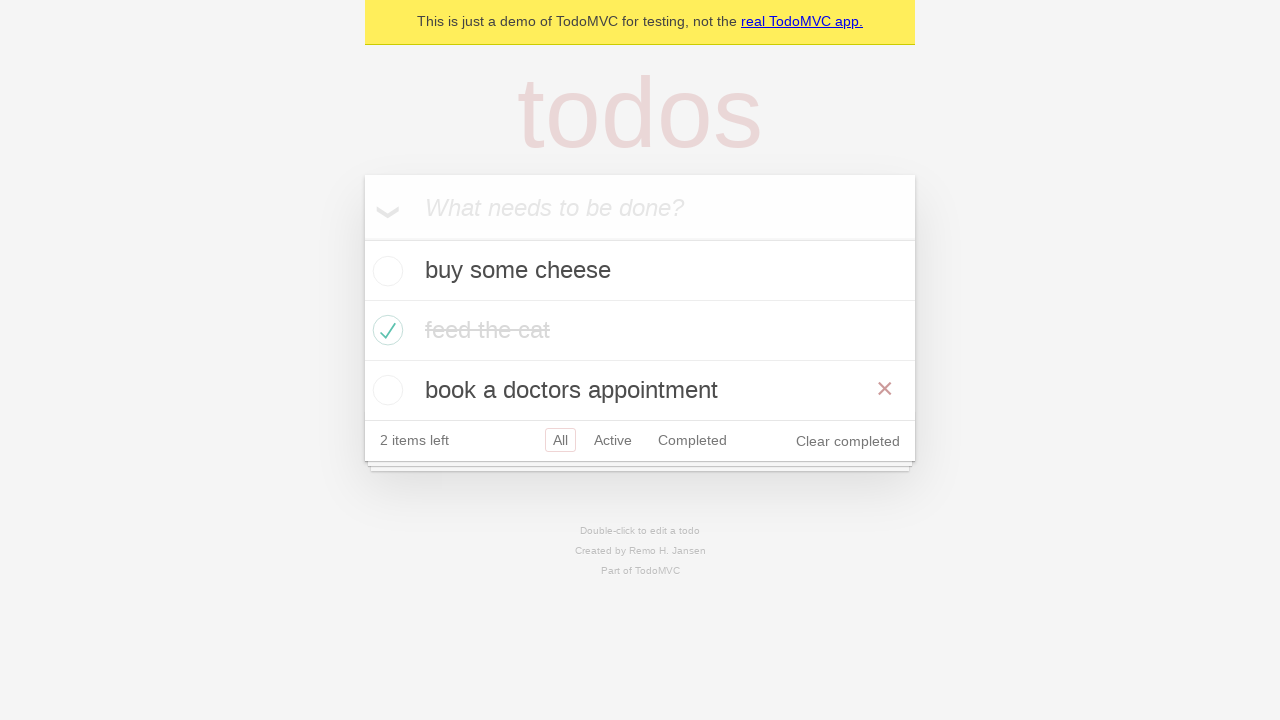